Tests a text box form by filling in name, email, current address, and permanent address fields, then submitting the form

Starting URL: https://demoqa.com/text-box

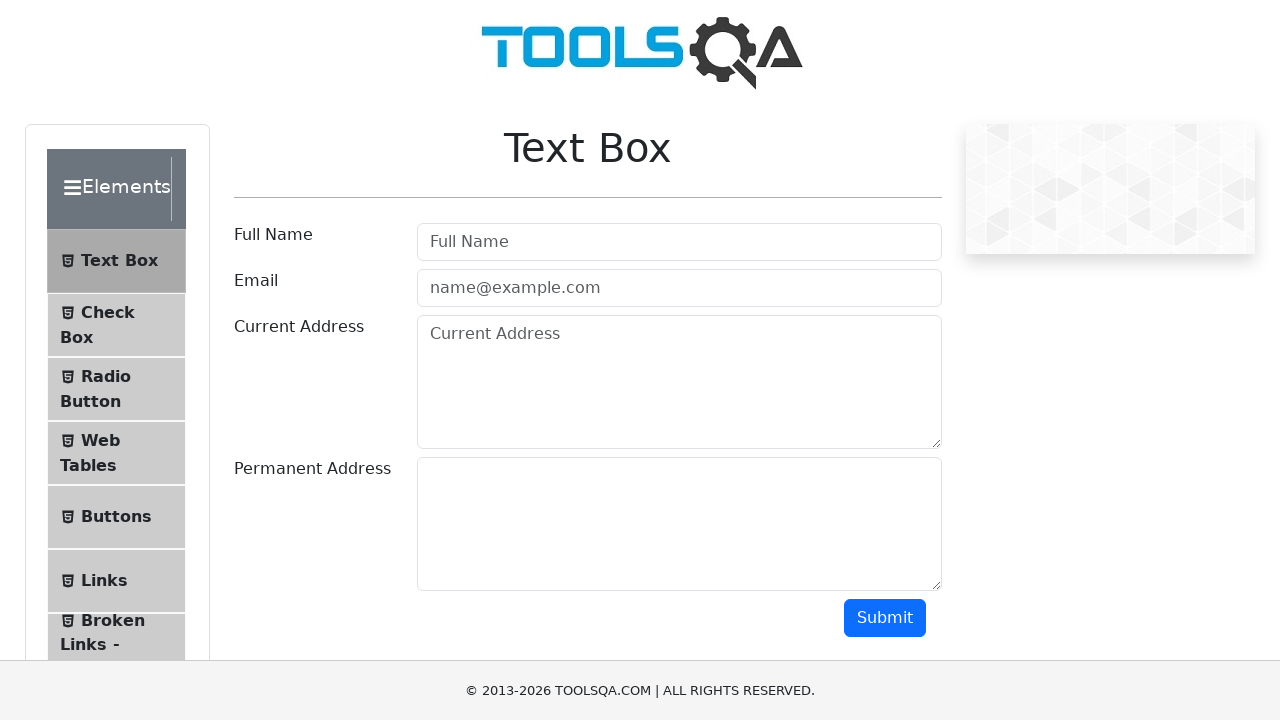

Filled name field with 'Claudia' on input[type='text'][id='userName']
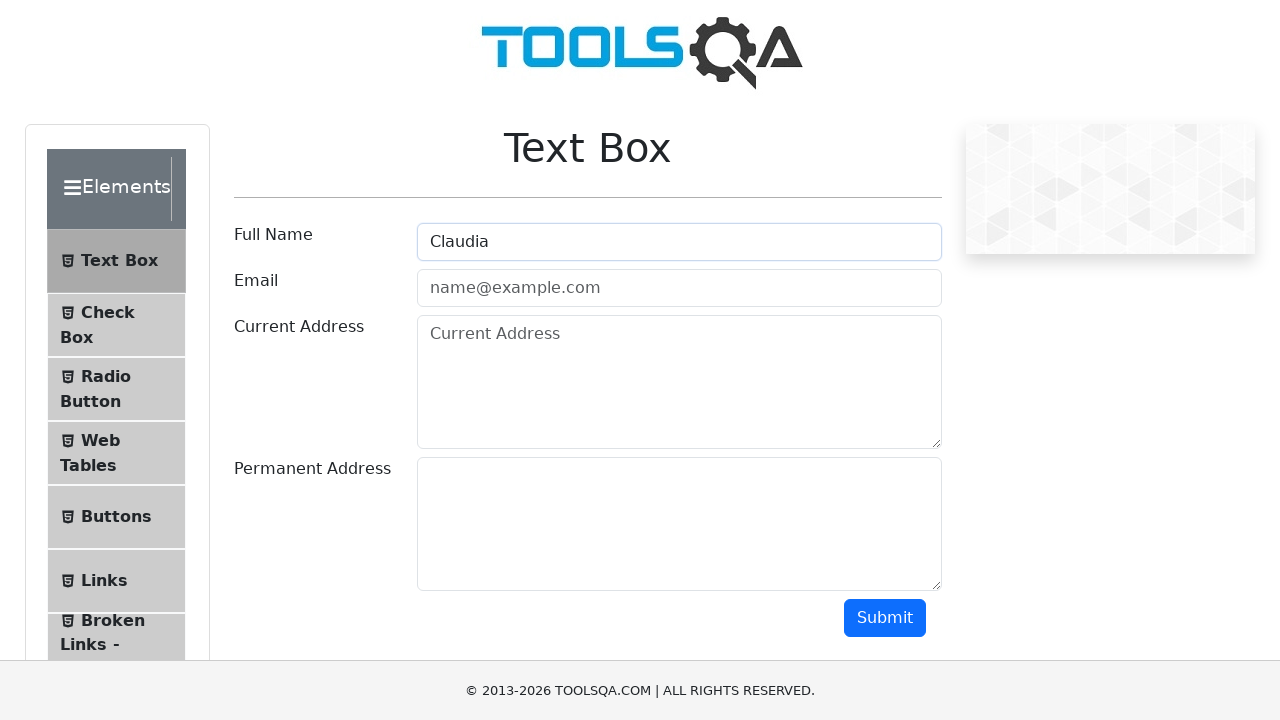

Filled email field with 'claudia.22t0.cn@gmail.com' on #userEmail
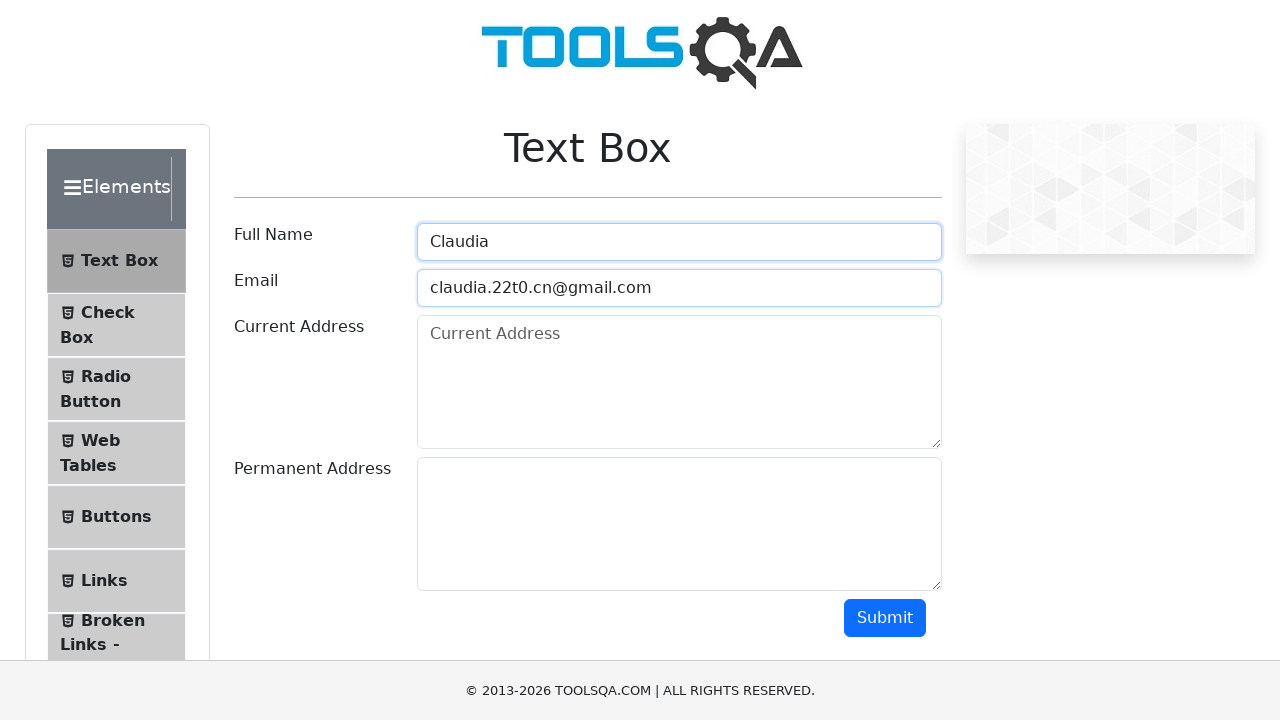

Filled current address field with '123 Main Street, Apt 4B' on #currentAddress
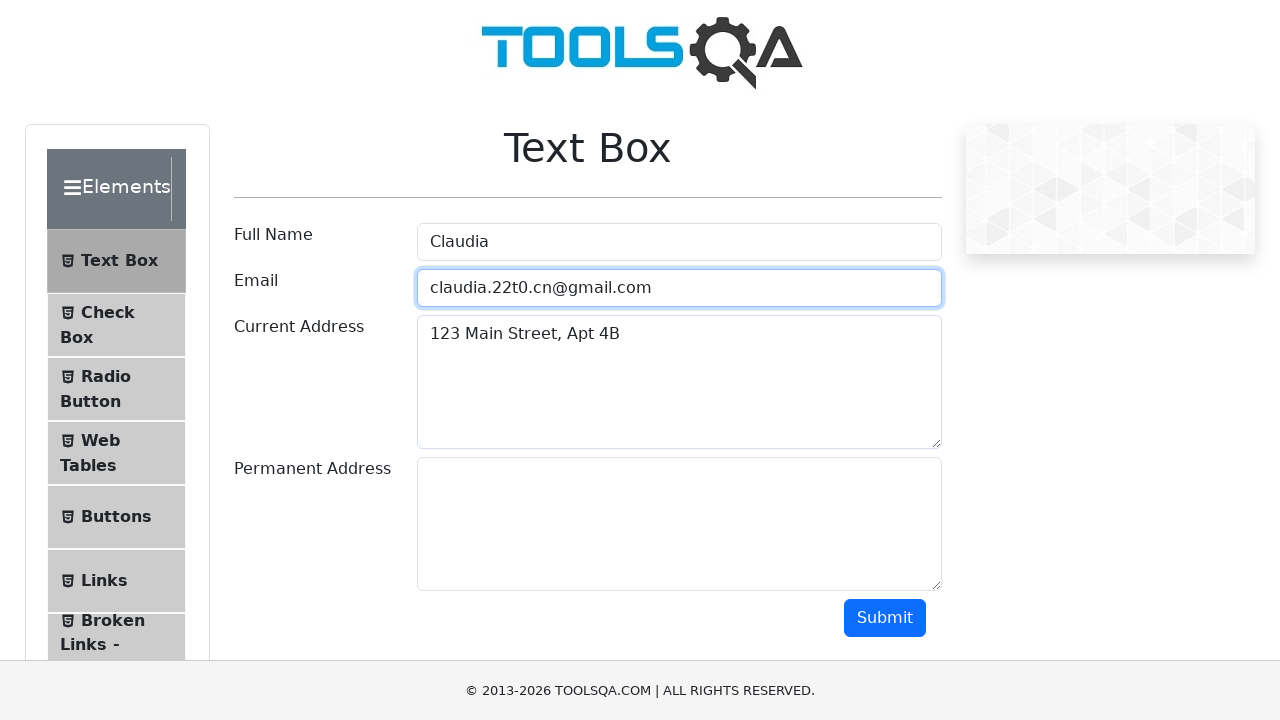

Filled permanent address field with '456 Oak Avenue, Suite 100' on #permanentAddress
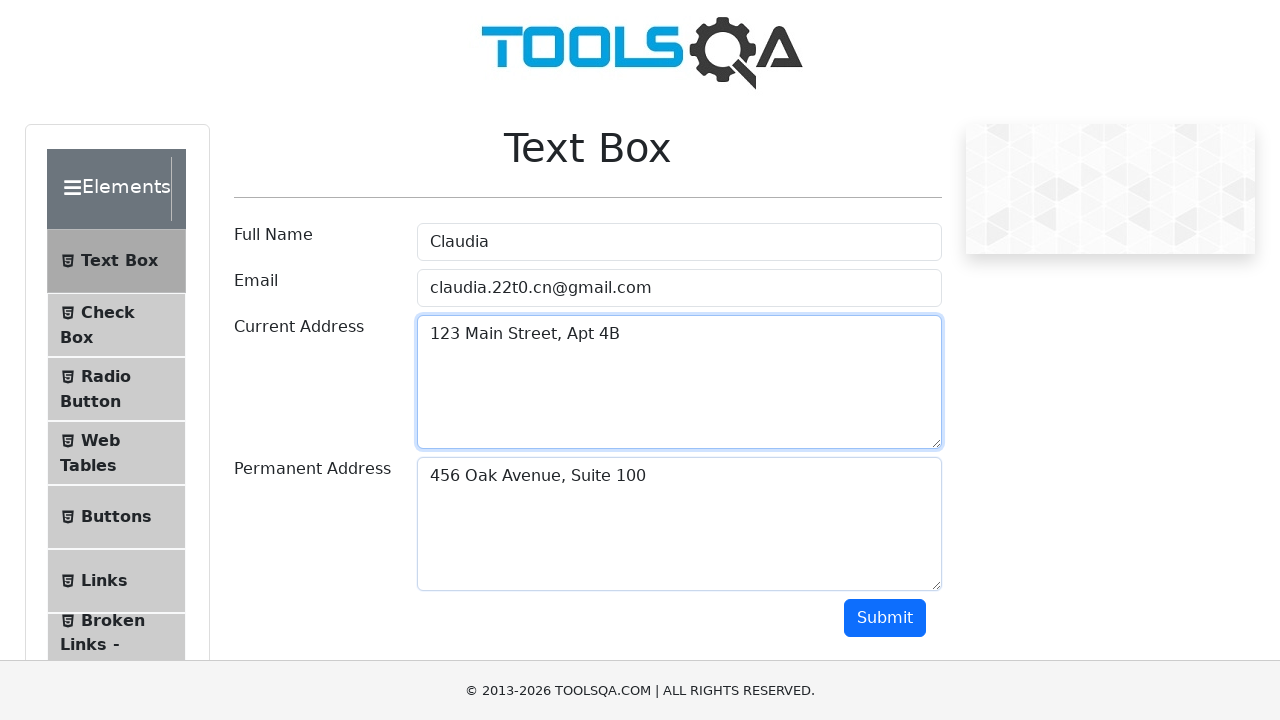

Scrolled down to reveal submit button
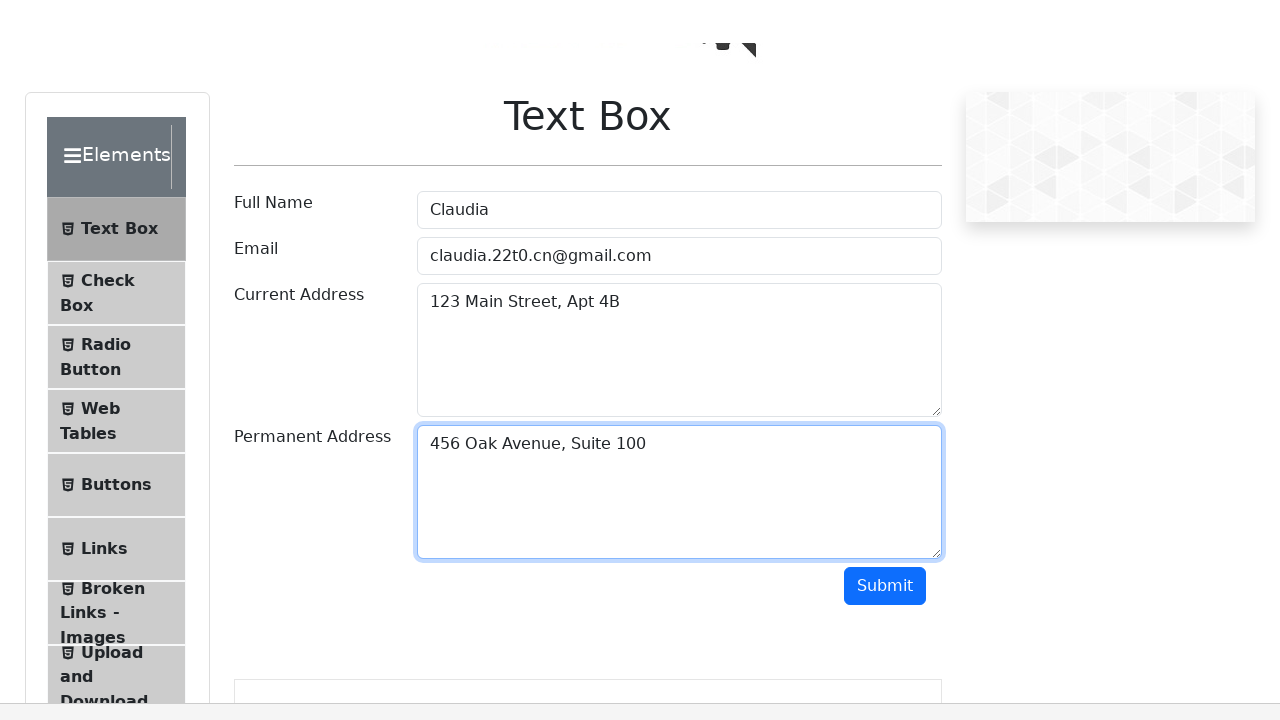

Clicked submit button to submit the form at (885, 118) on #submit
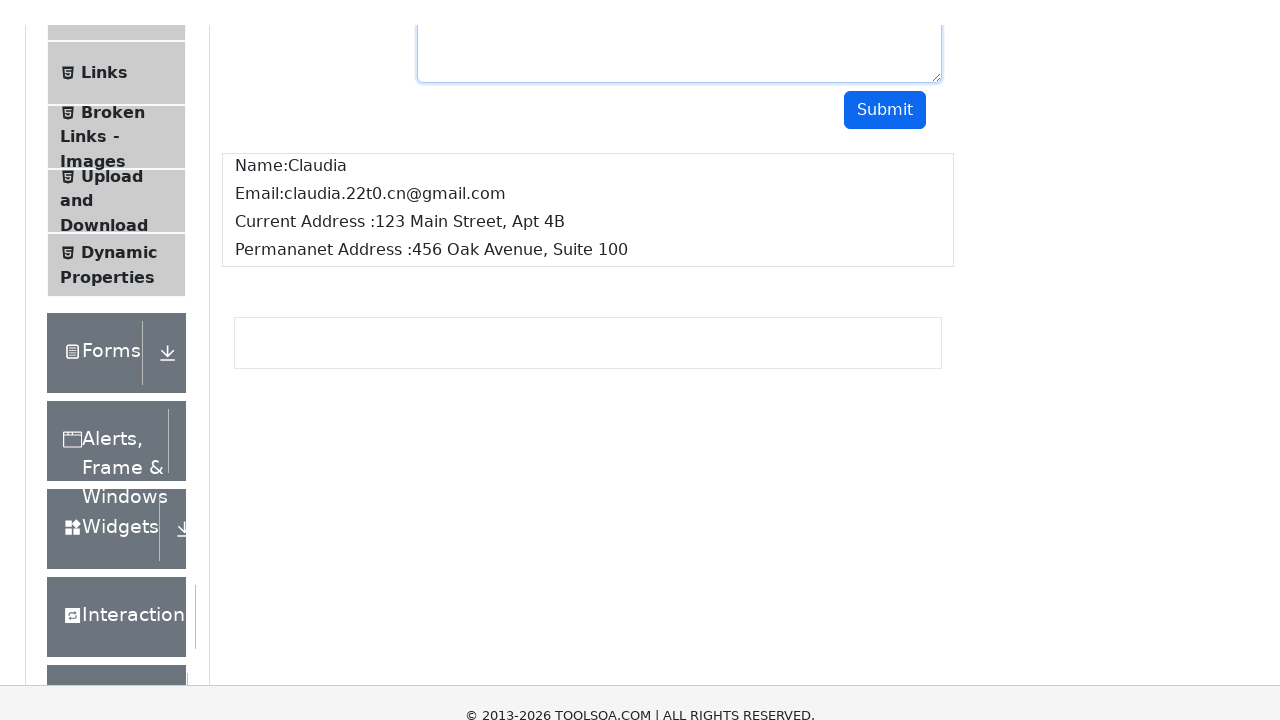

Form submission output appeared
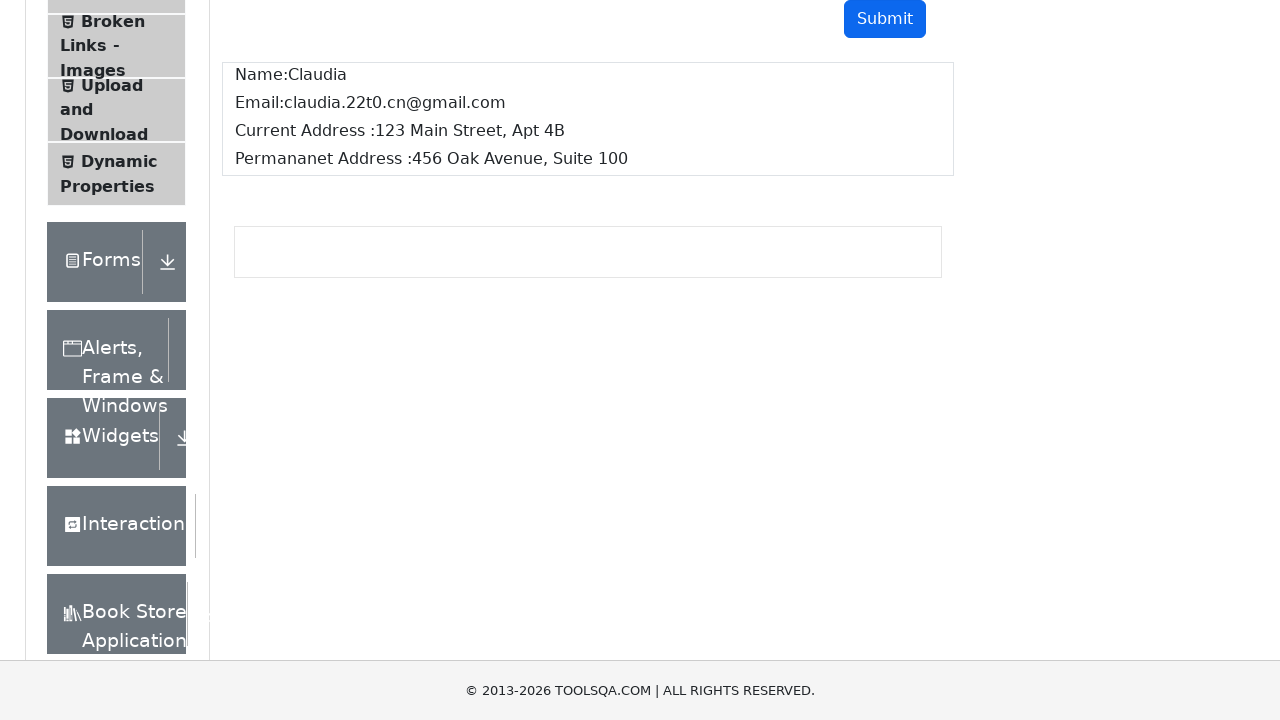

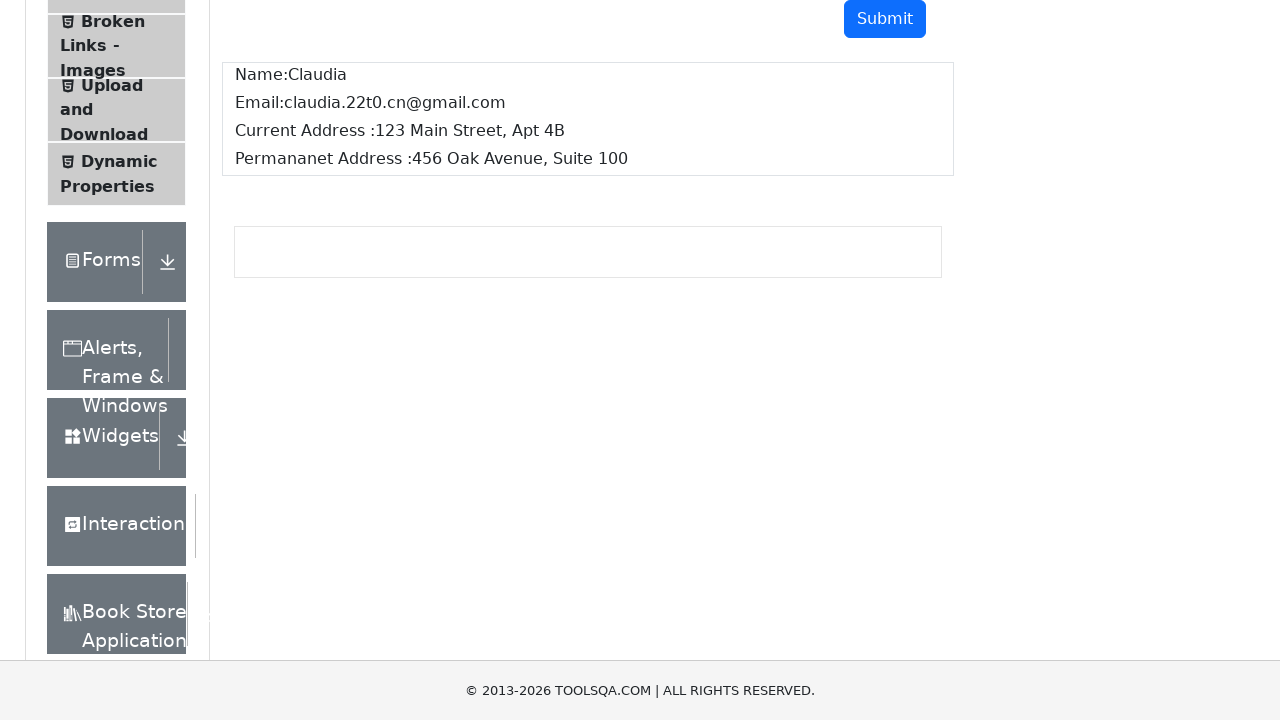